Tests dropdown selection functionality by iterating through country options and selecting Nepal from the country dropdown

Starting URL: https://www.orangehrm.com/hris-hr-software-demo/

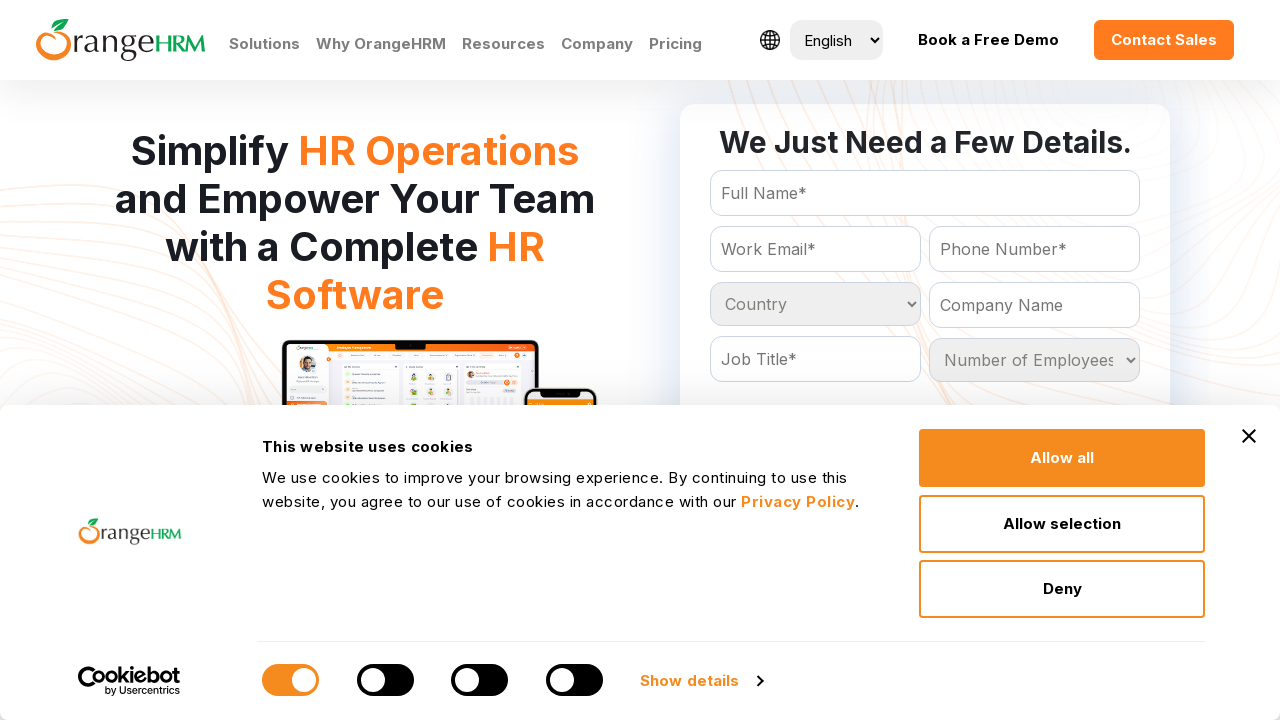

Retrieved all country dropdown options
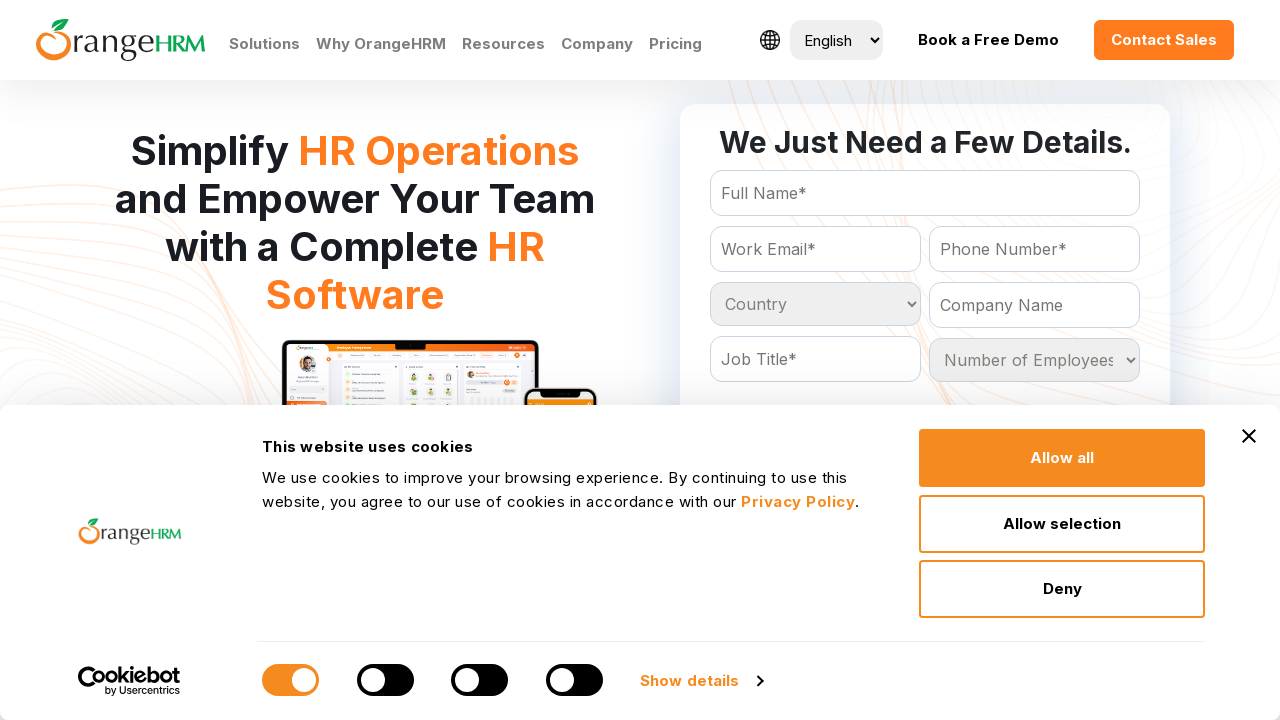

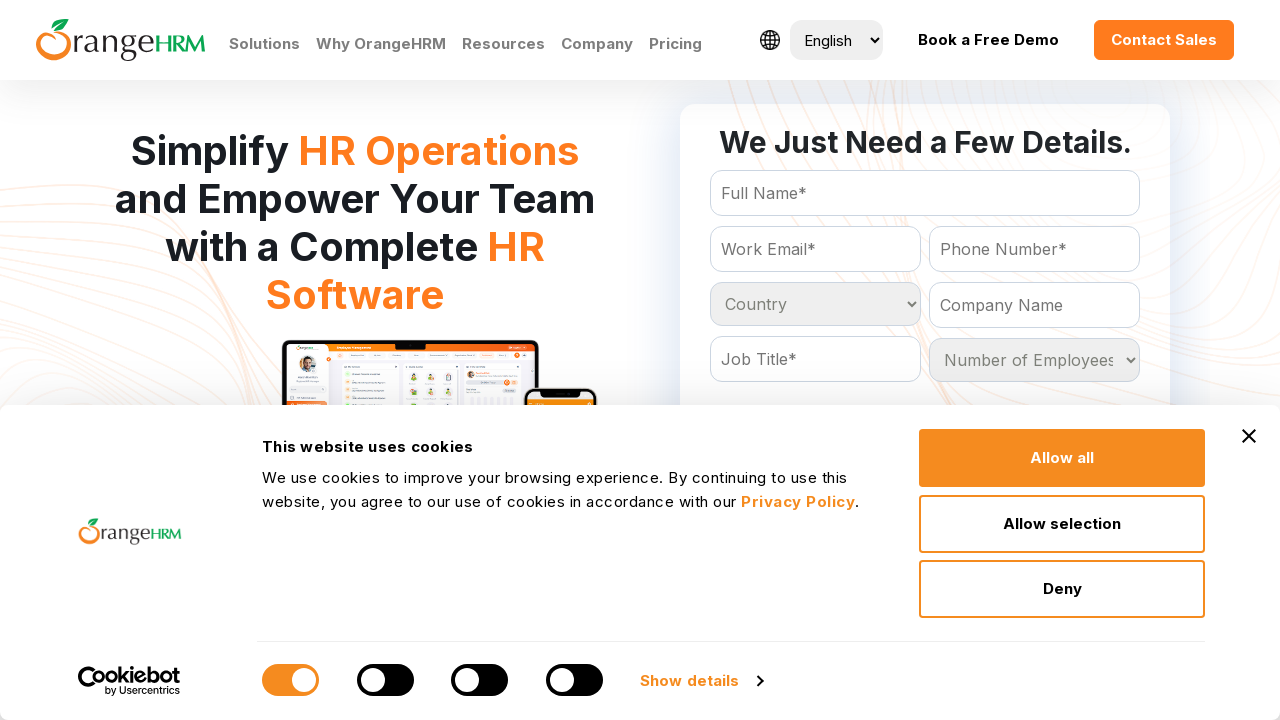